Tests radio button functionality by clicking the "Hockey" radio button and verifying it becomes selected on a practice page.

Starting URL: https://practice.cydeo.com/radio_buttons

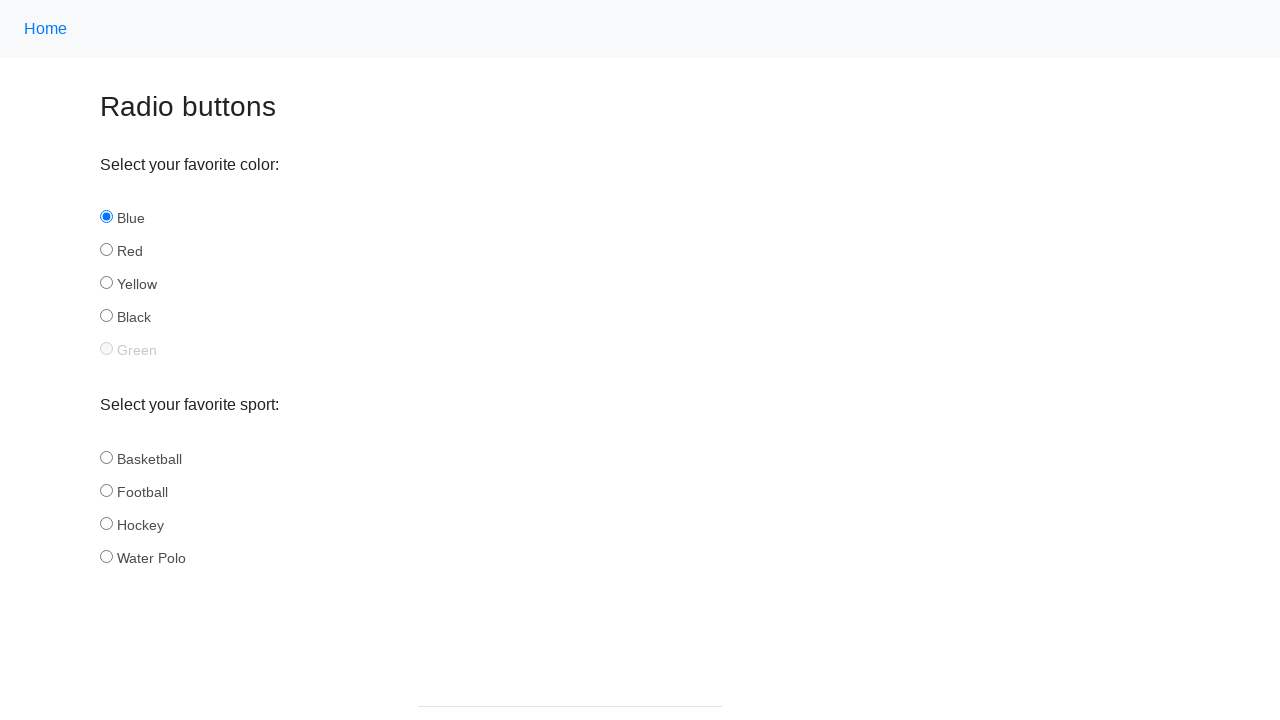

Clicked the Hockey radio button at (106, 523) on xpath=//input[@id='hockey']
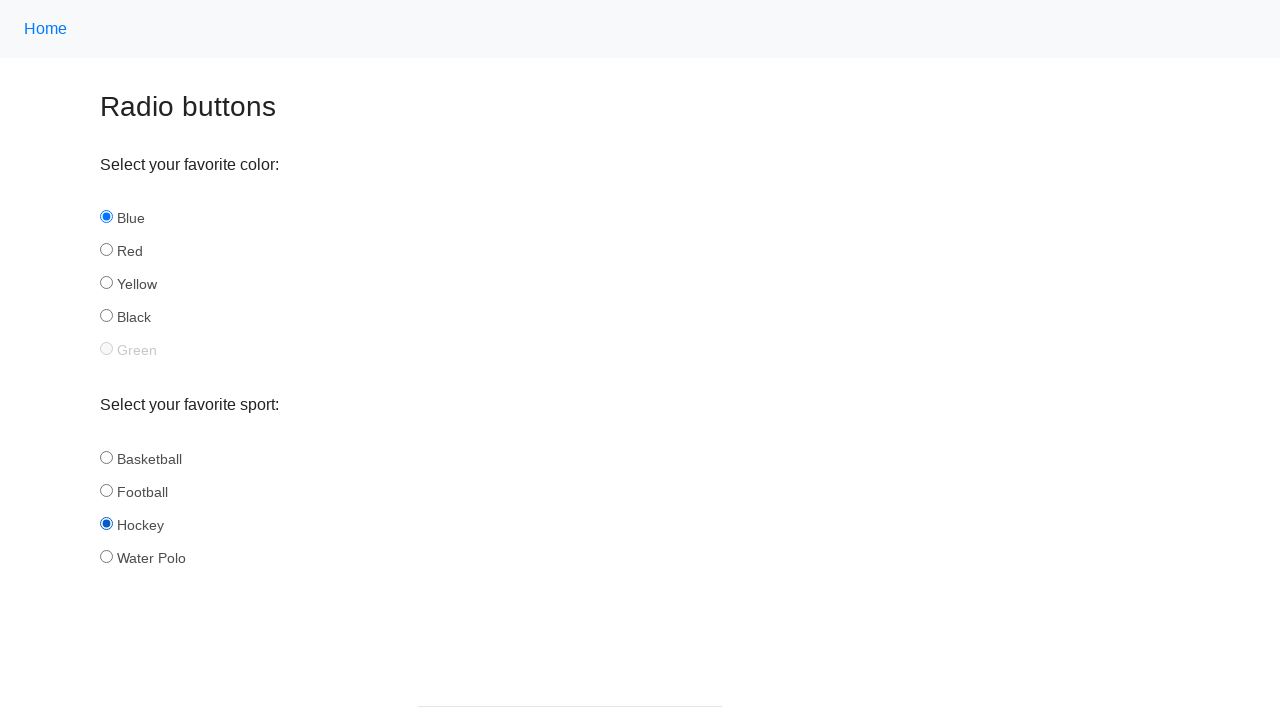

Verified that the Hockey radio button is selected
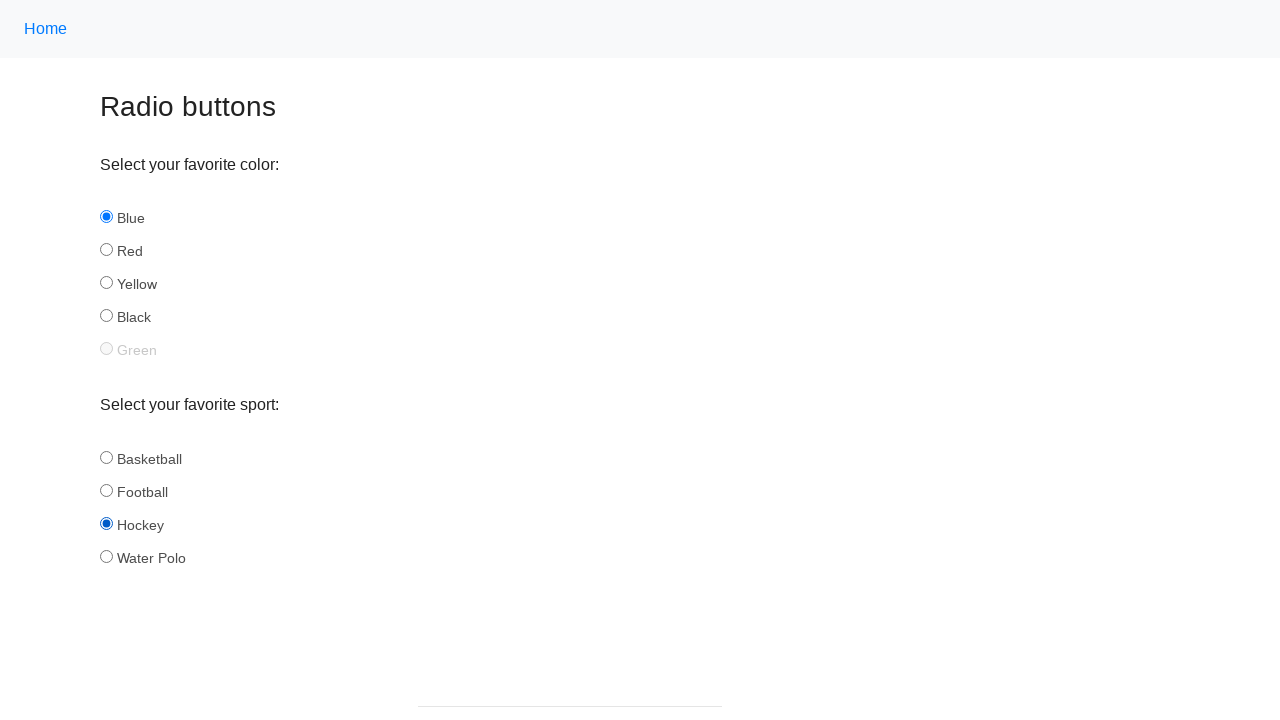

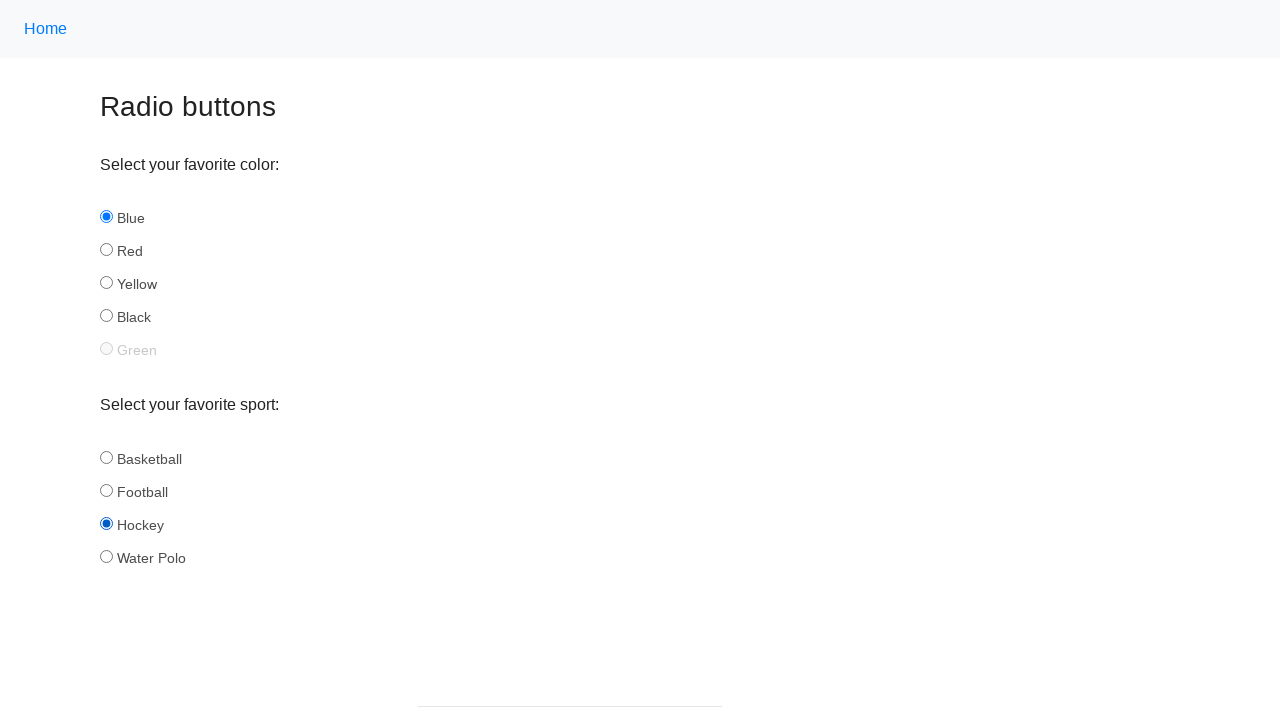